Selects gender and hobby options from radio buttons and checkboxes on the registration form

Starting URL: https://demo.automationtesting.in/Register.html

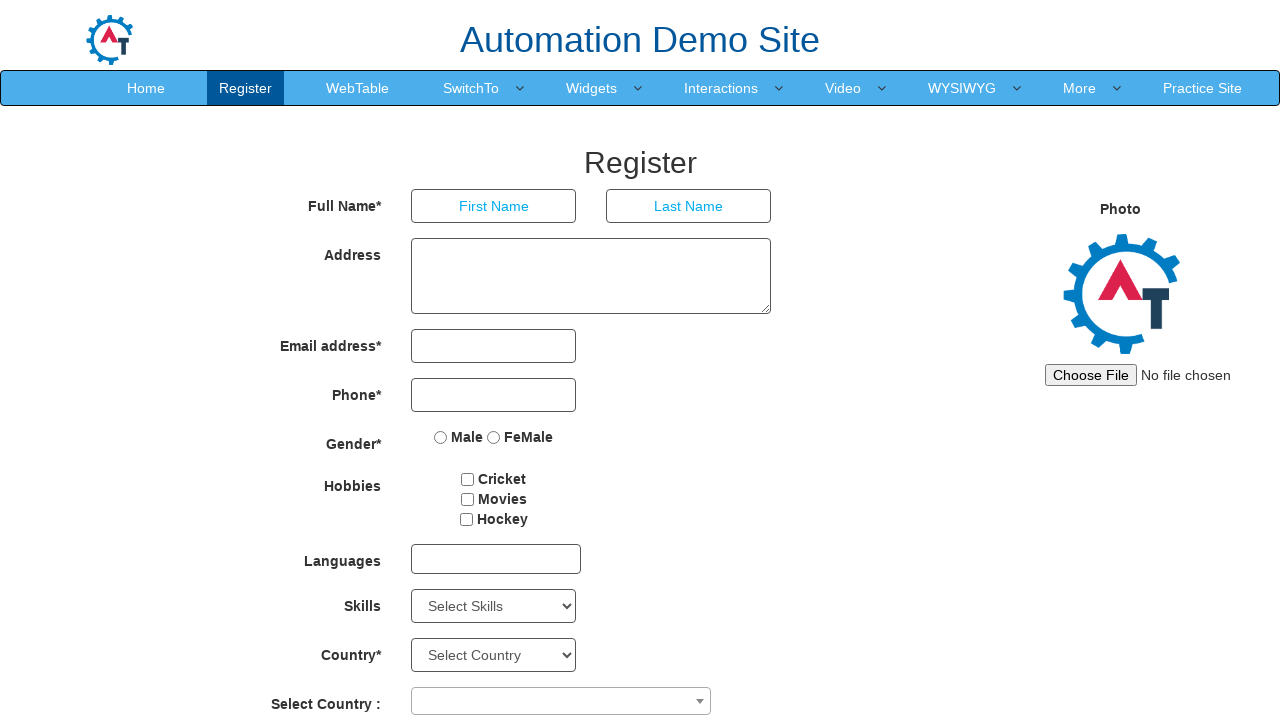

Selected Male gender radio button at (459, 437) on xpath=//label[normalize-space()='Male']
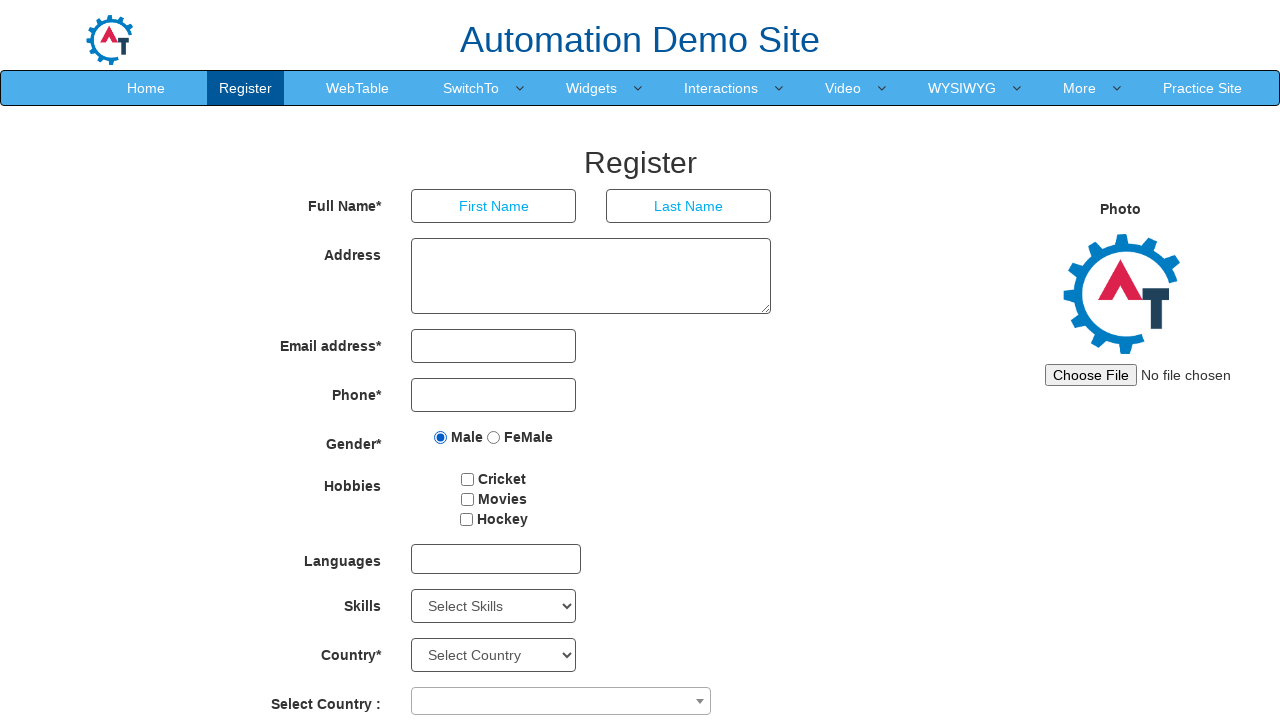

Selected hobby checkbox at (468, 479) on //*[@id="checkbox1"]
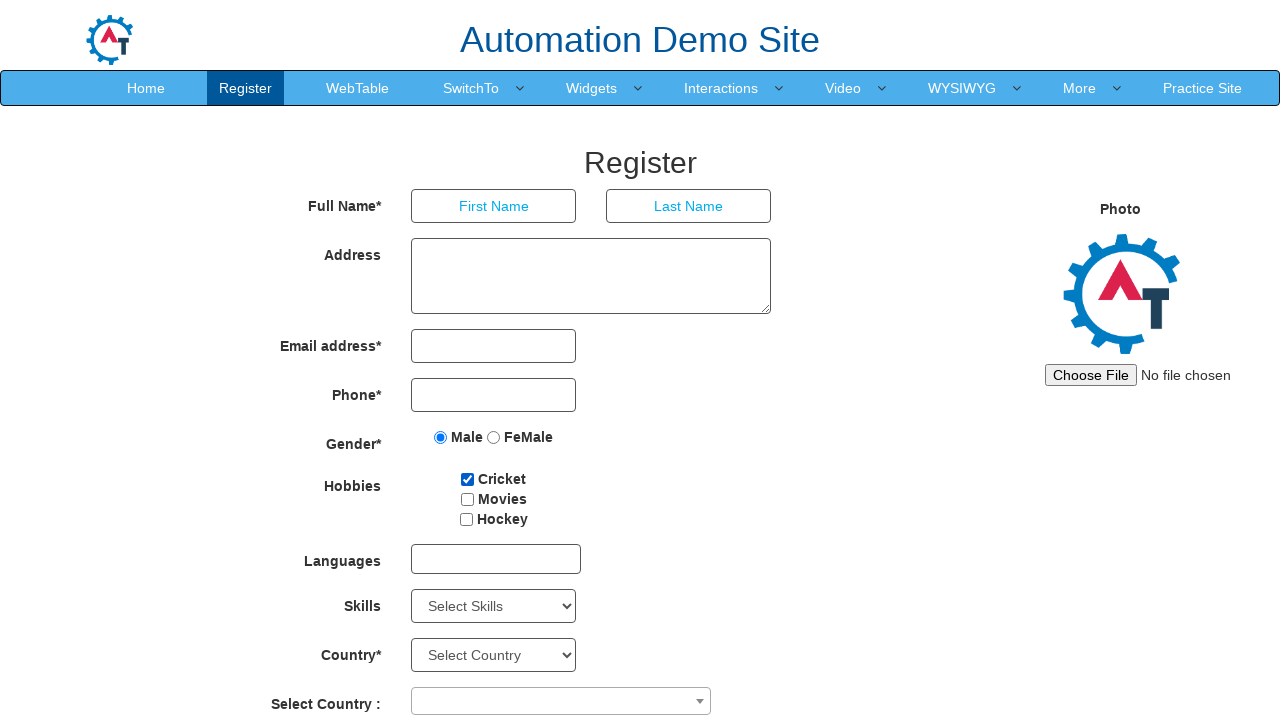

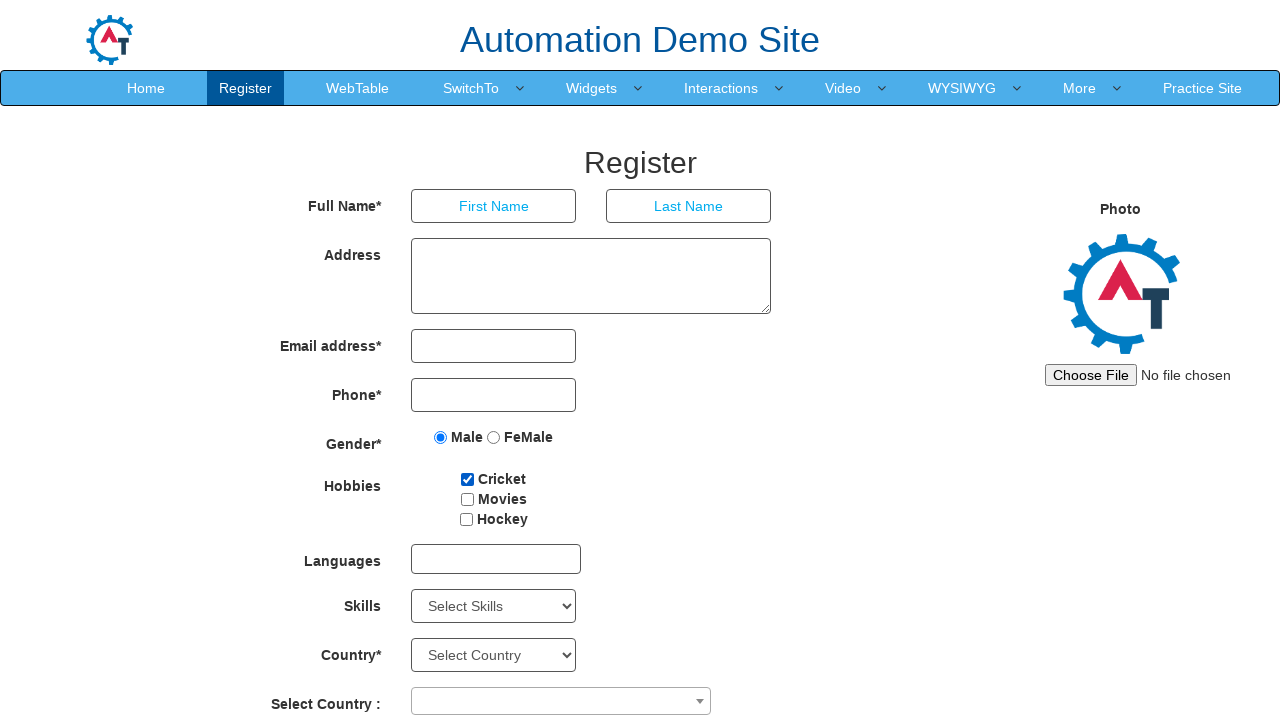